Tests login form validation by entering invalid credentials and verifying the error message is displayed

Starting URL: https://the-internet.herokuapp.com/login

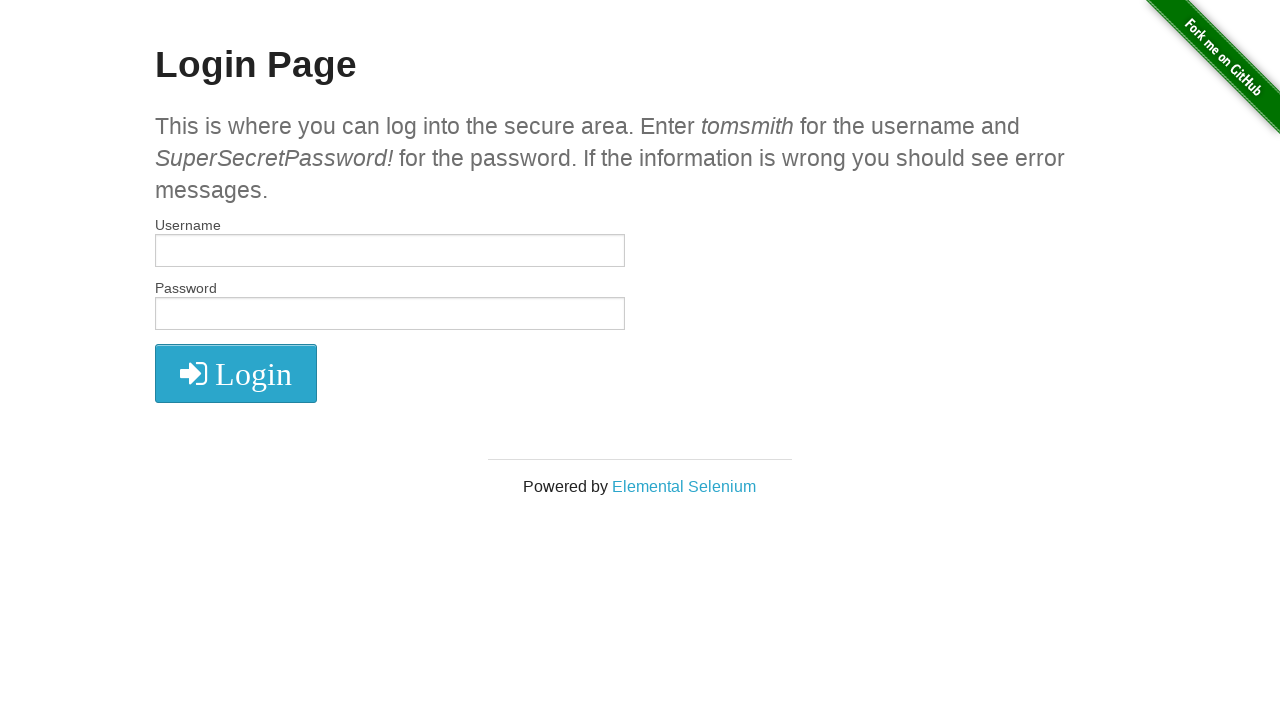

Filled username field with 'wrongUser' on #username
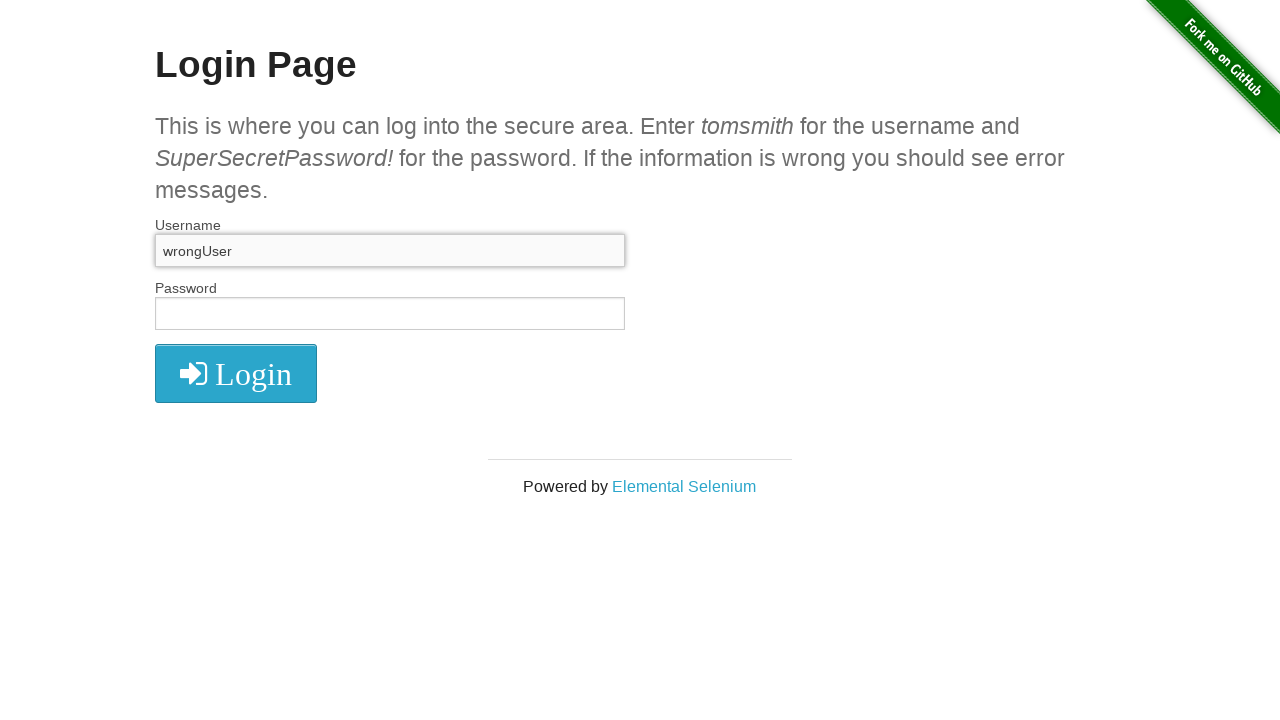

Filled password field with 'wrongPass' on #password
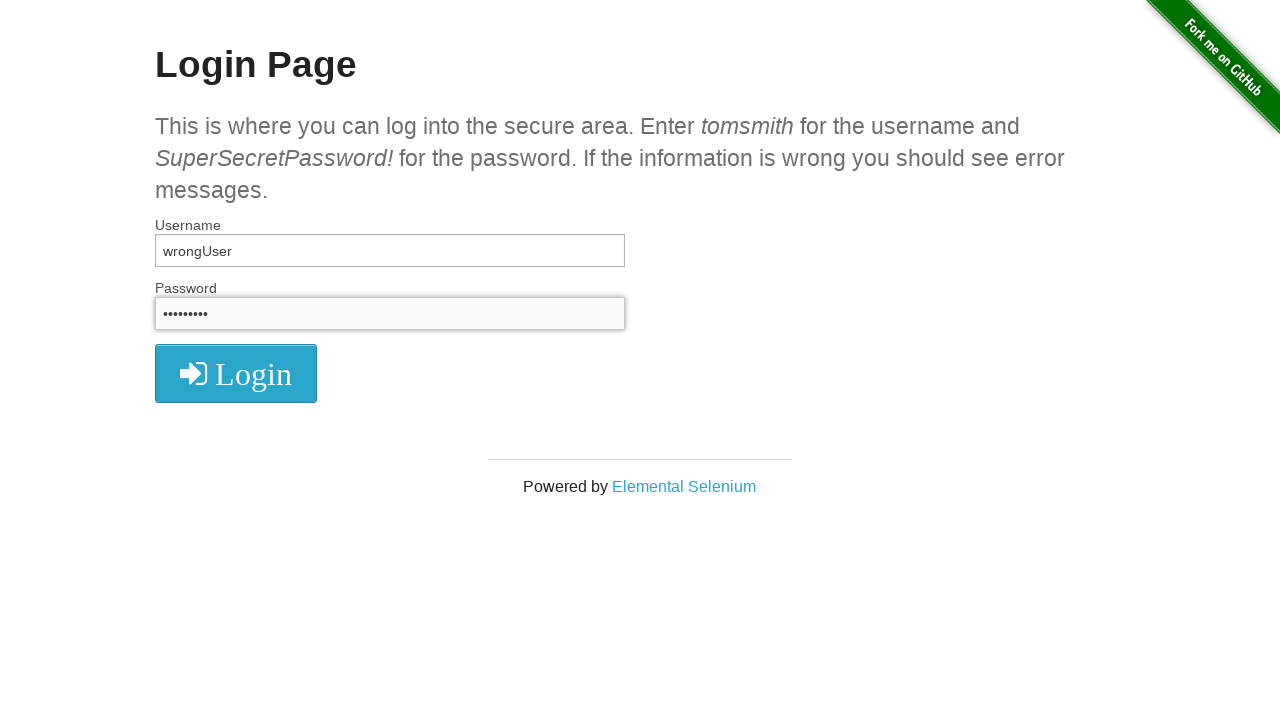

Pressed Enter to submit login form on #password
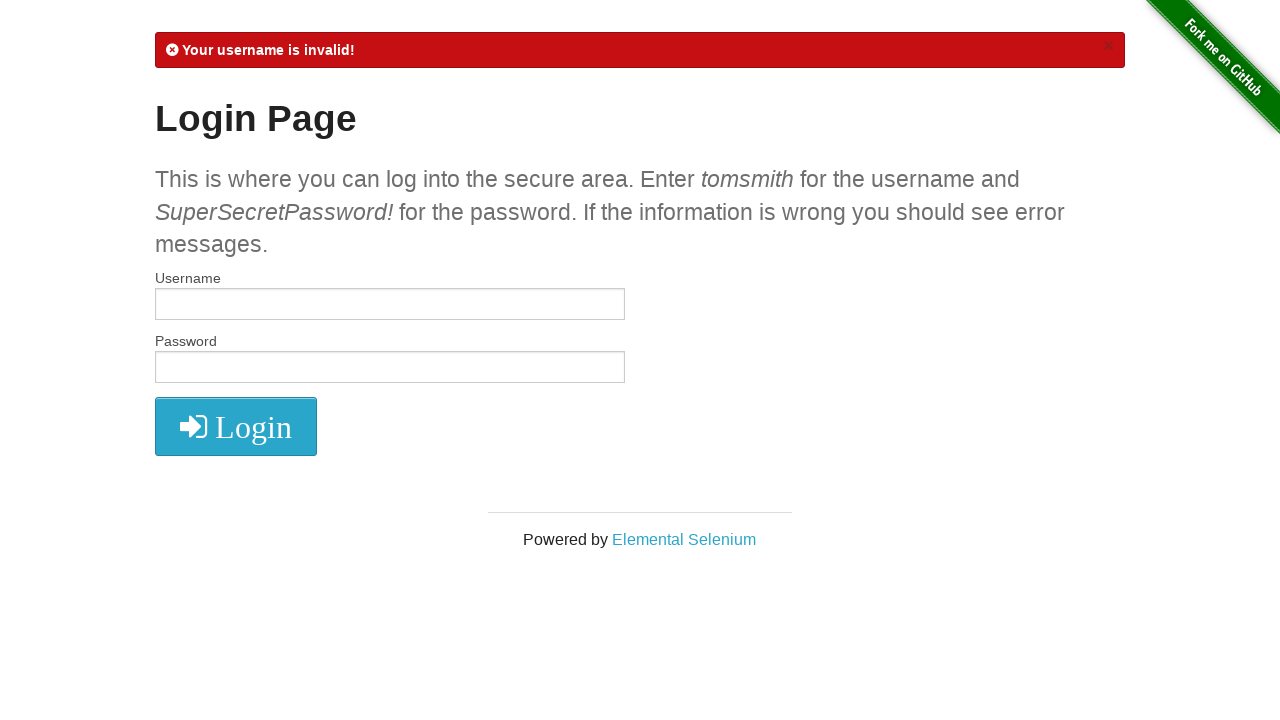

Error message element loaded
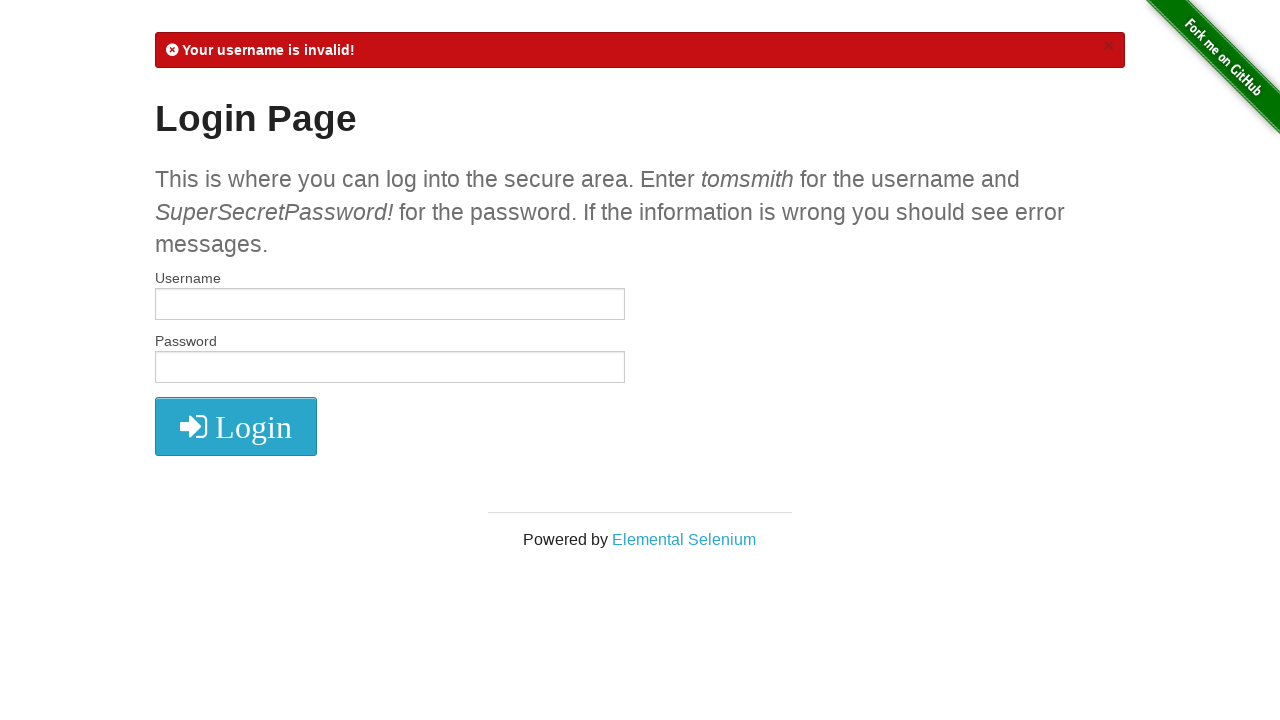

Retrieved error message text
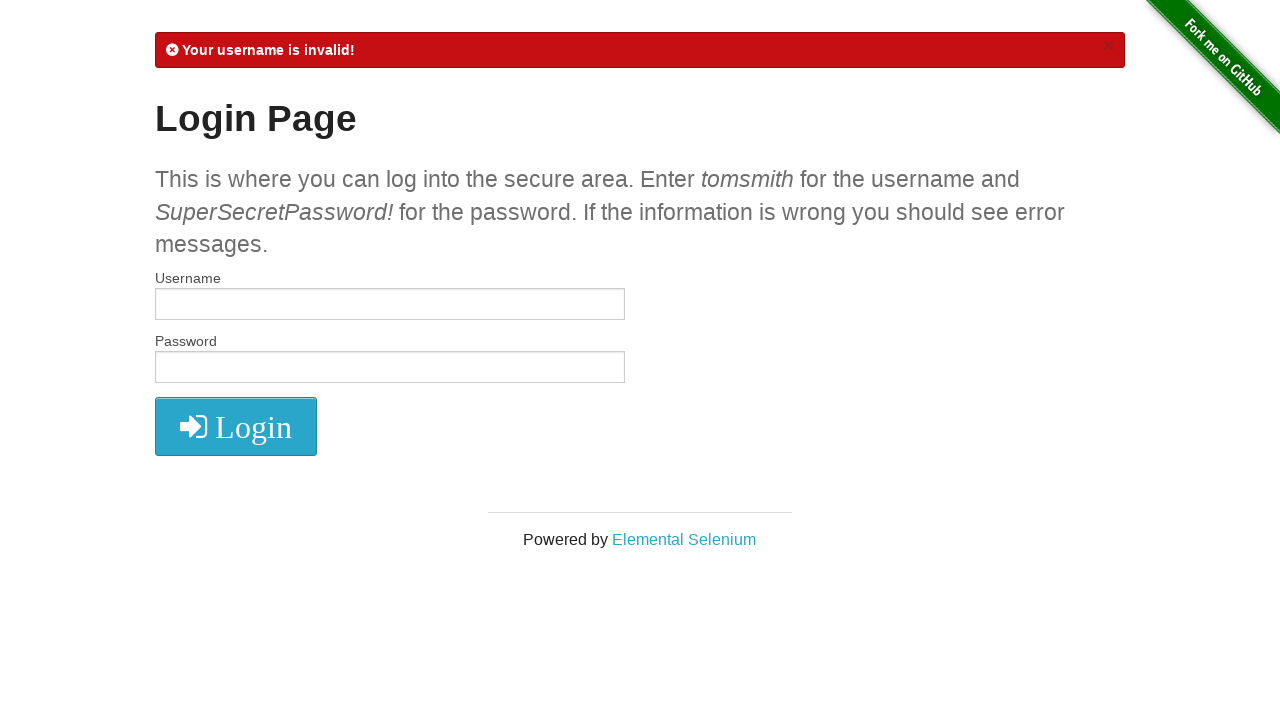

Verified error message contains 'Your username is invalid!'
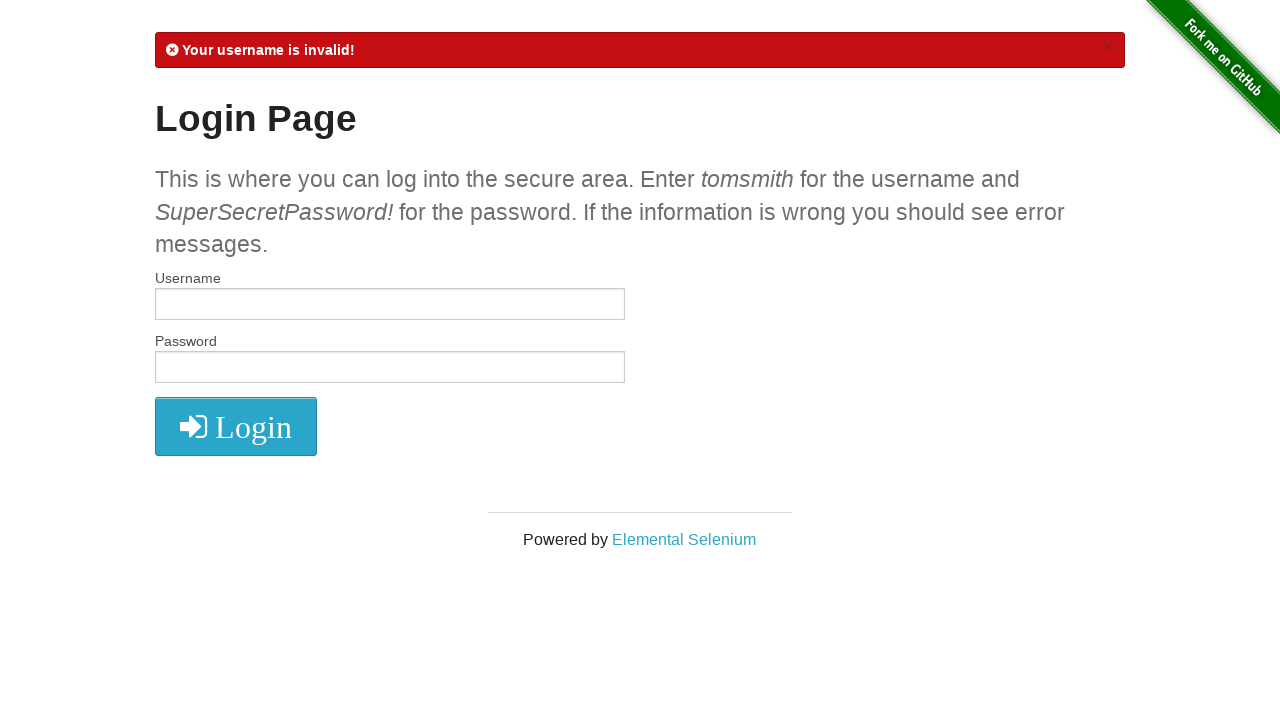

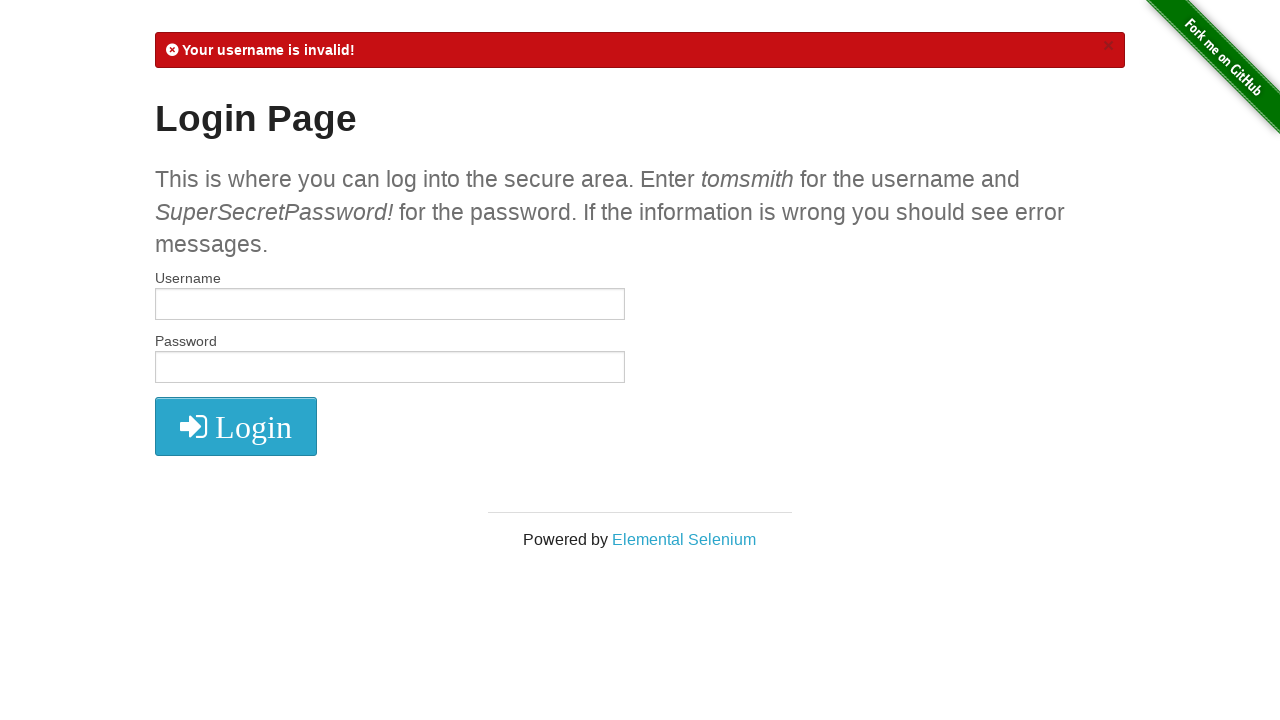